Tests that clicking the Email column header sorts the table in ascending alphabetical order.

Starting URL: http://the-internet.herokuapp.com/tables

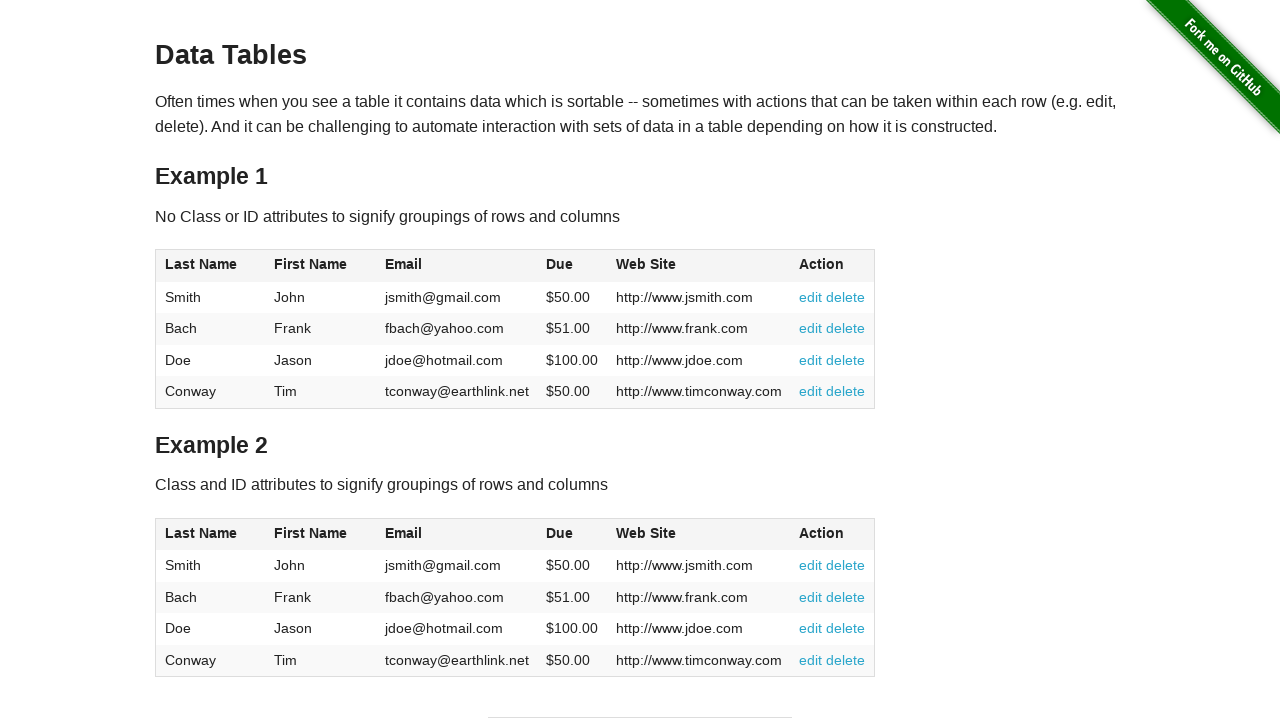

Clicked Email column header to sort table at (457, 266) on #table1 thead tr th:nth-of-type(3)
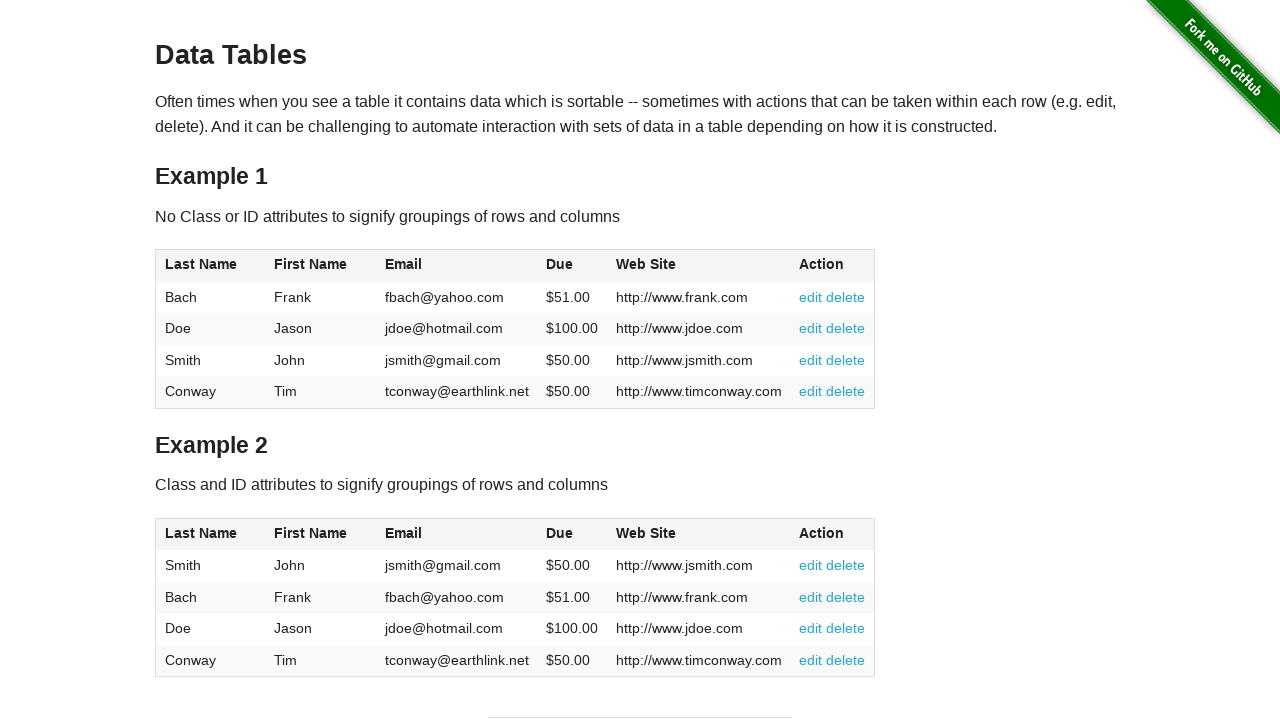

Email column data loaded after sorting
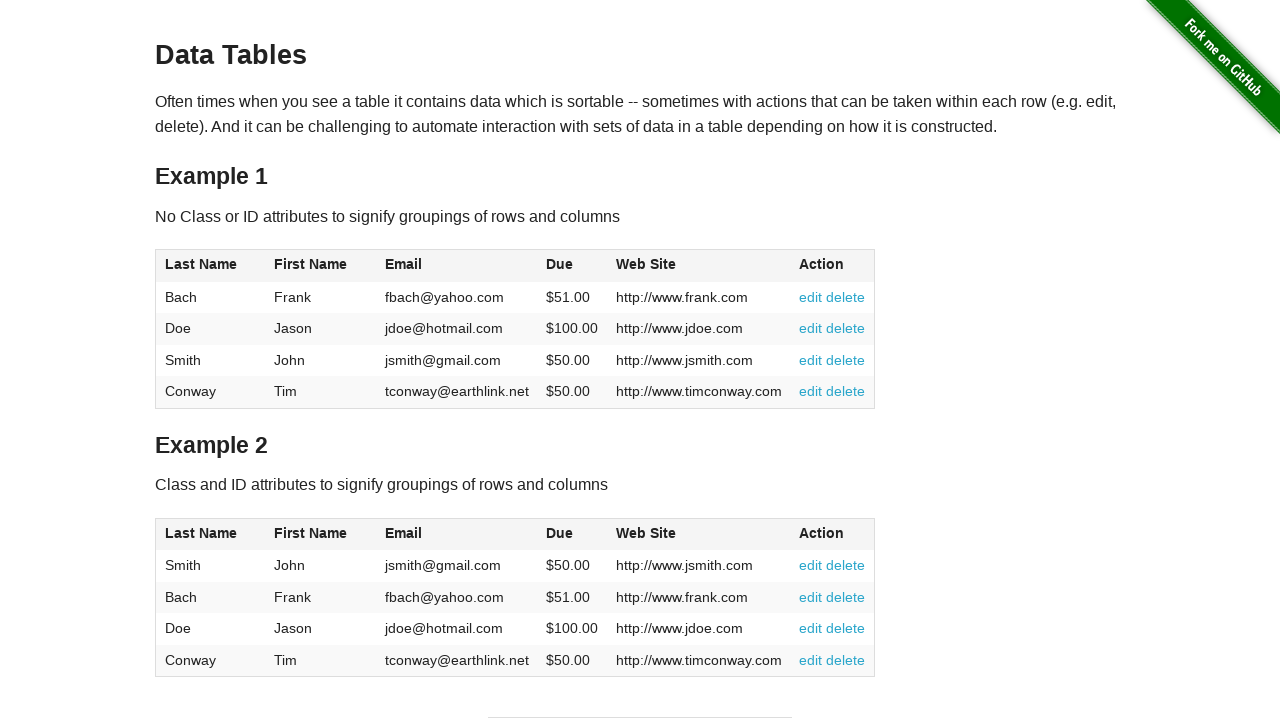

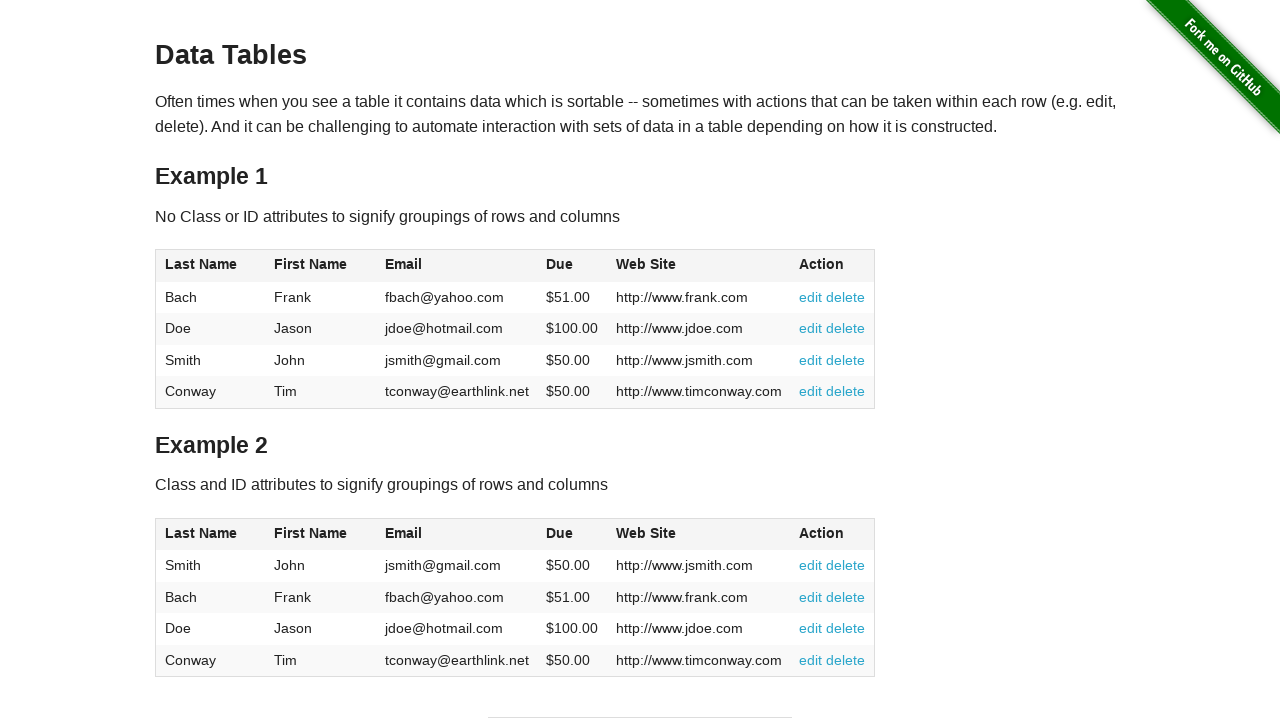